Tests using JavaScript to change the heading text of an element on the page and verifies the change

Starting URL: https://eviltester.github.io/synchole/collapseable.html

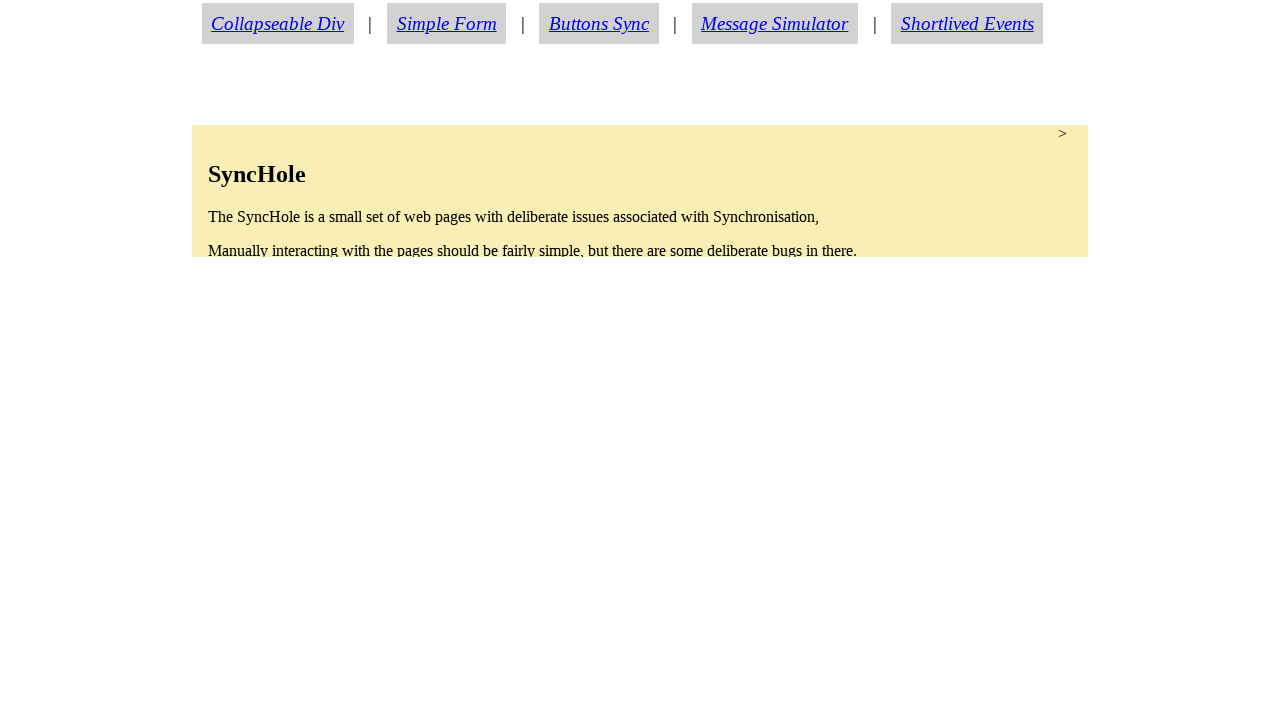

Located heading element and verified initial text is 'SyncHole'
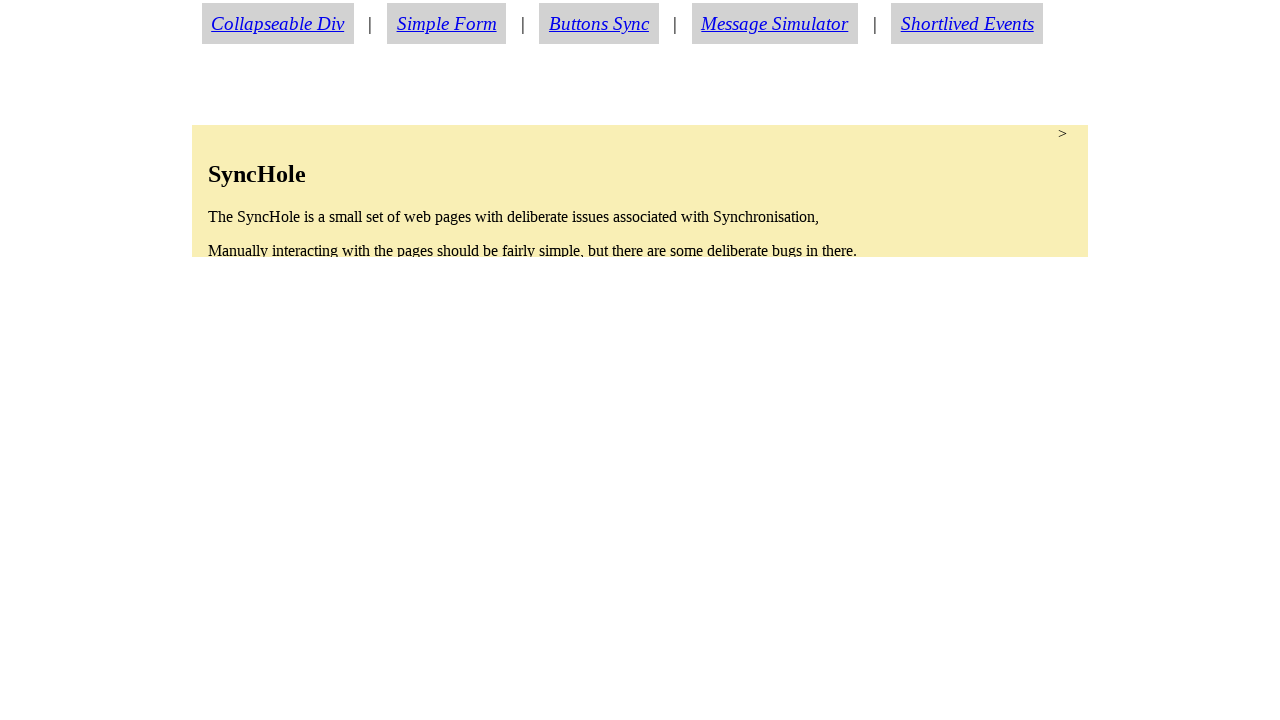

Changed heading text to 'My new heading text' using JavaScript
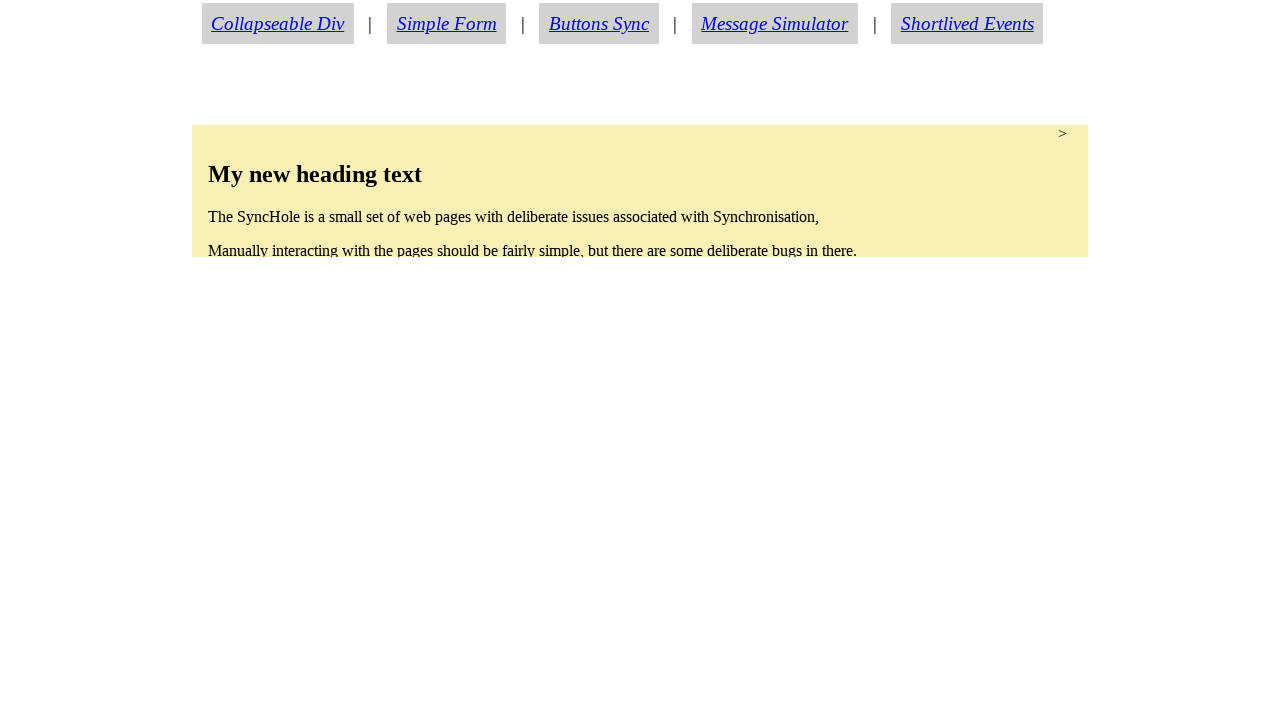

Verified heading text was successfully changed to 'My new heading text'
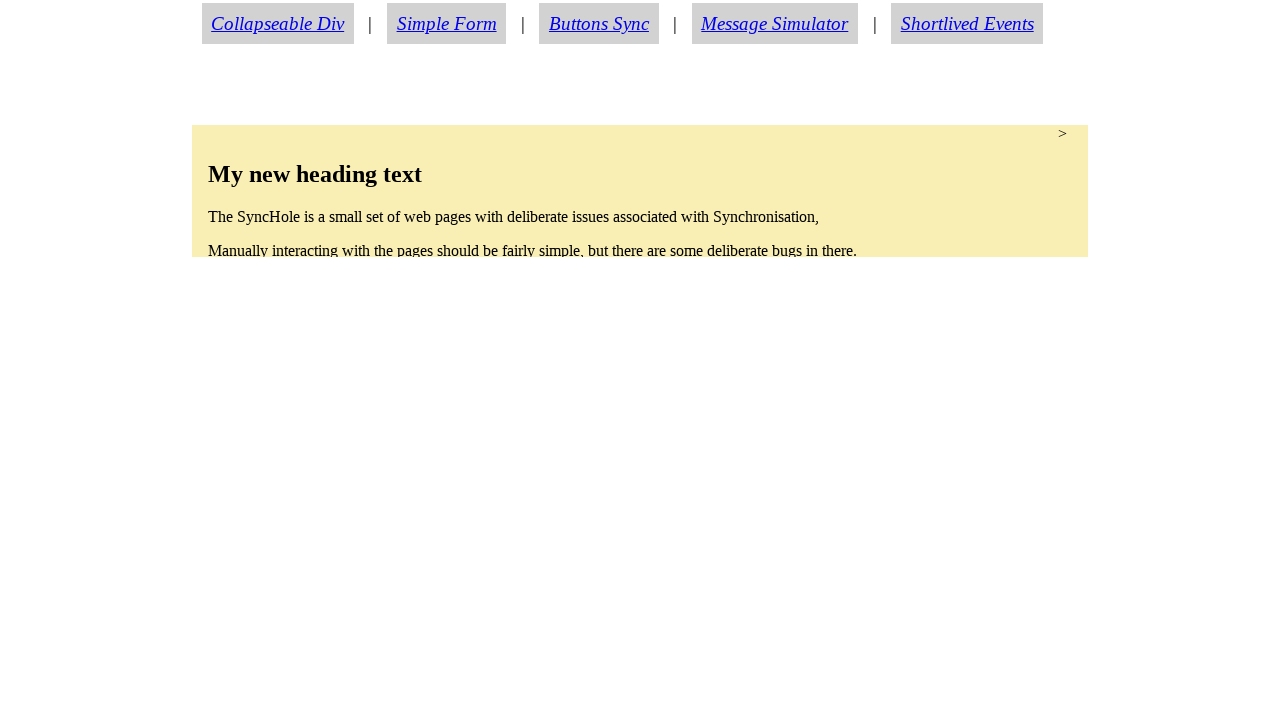

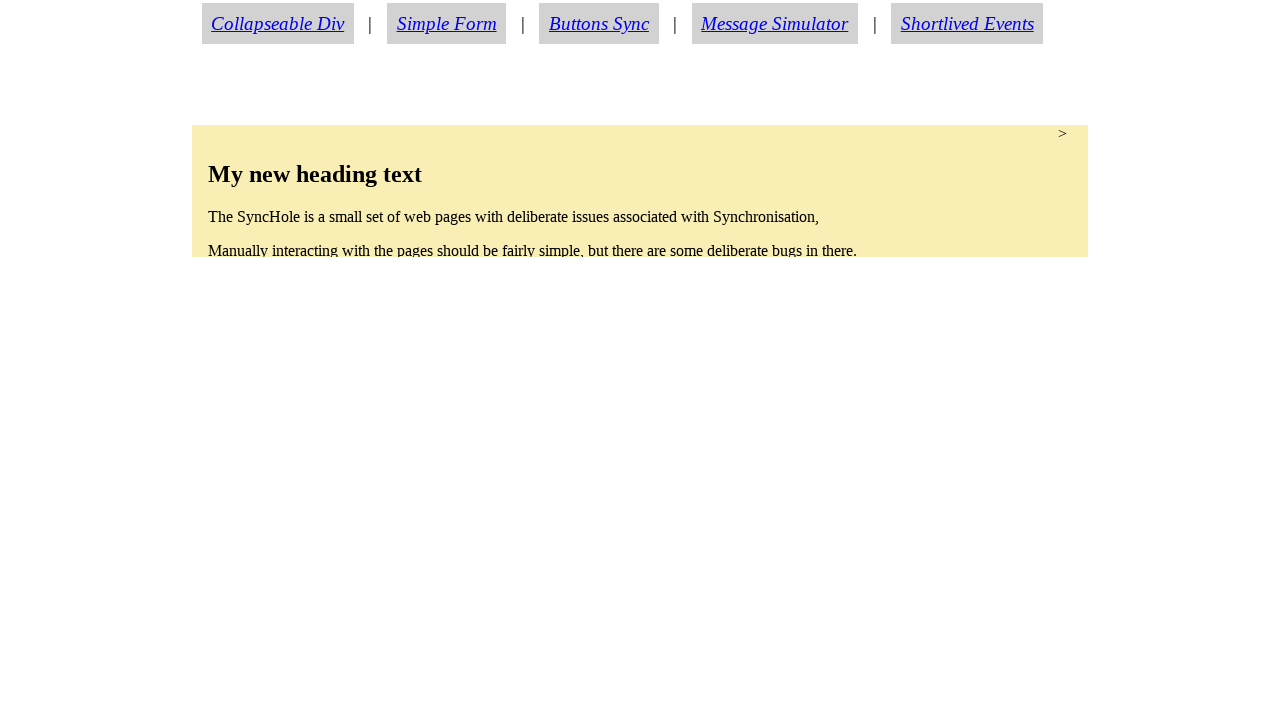